Tests text box form by filling in user name and email fields, submitting the form, and verifying the output contains the entered data (using first parameter set: Anna Petrova)

Starting URL: https://demoqa.com/text-box

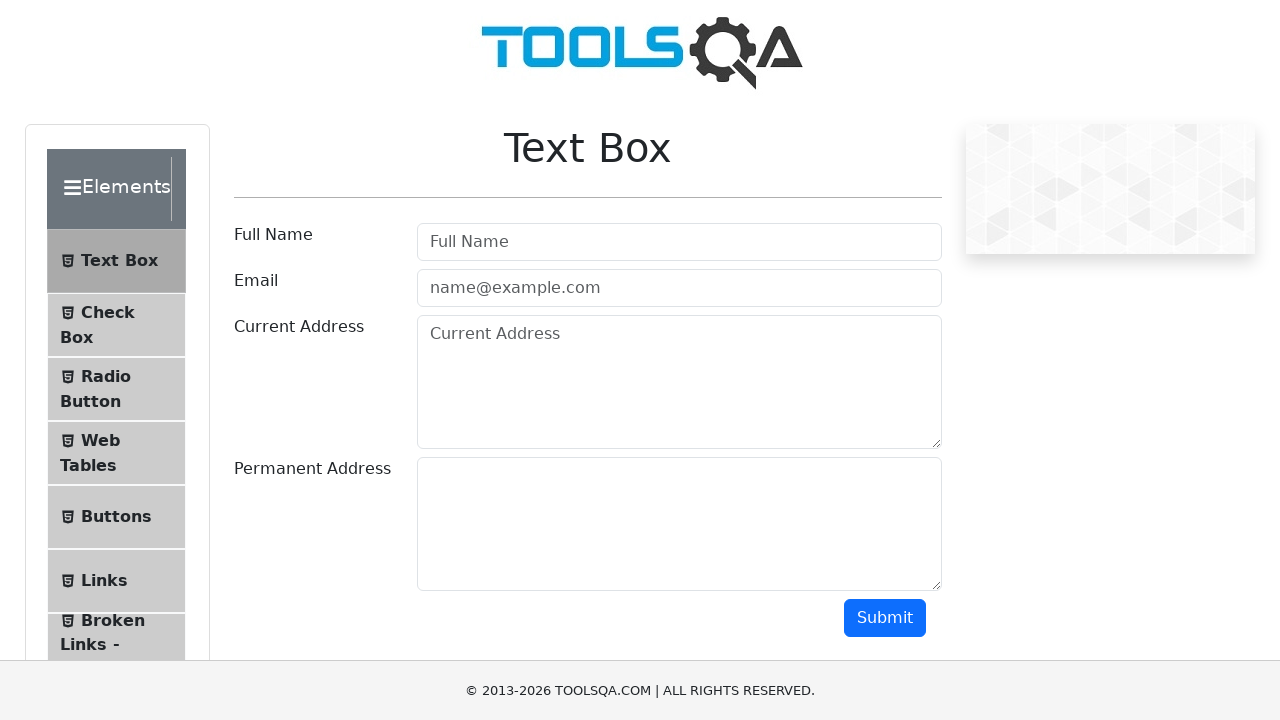

Filled user name field with 'Anna Petrova' on #userName
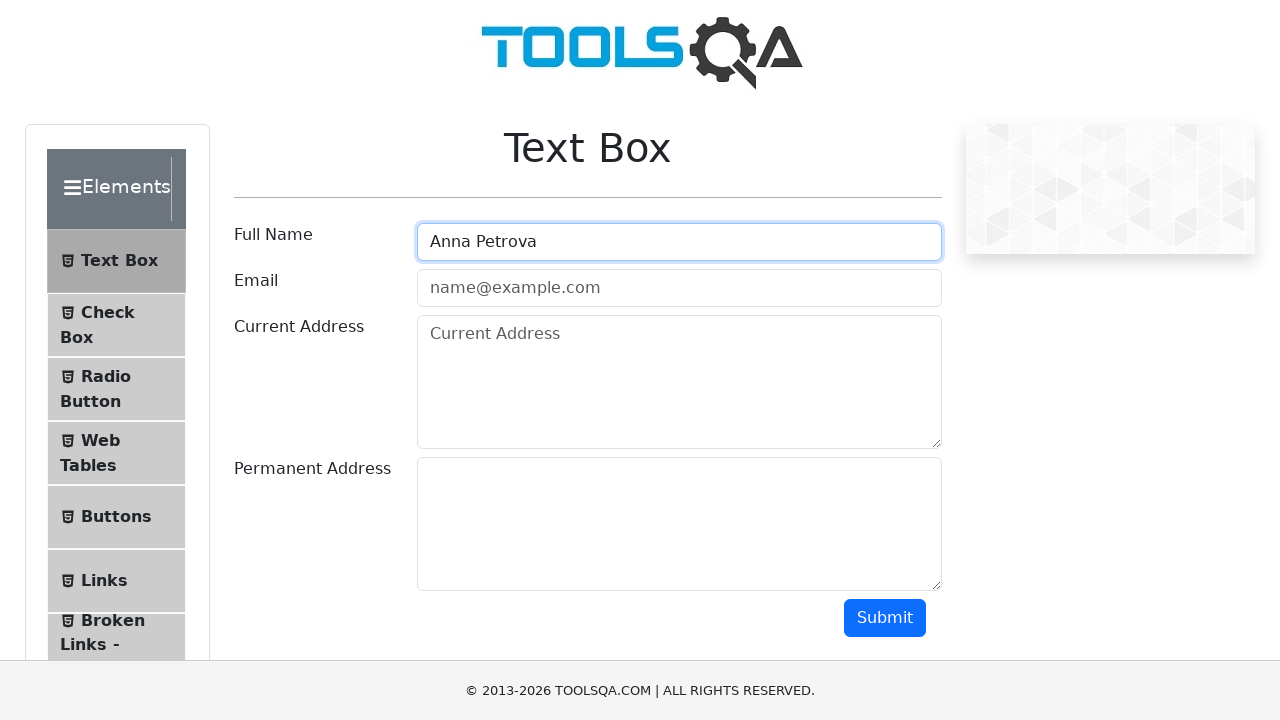

Filled user email field with 'anna@test.ru' on #userEmail
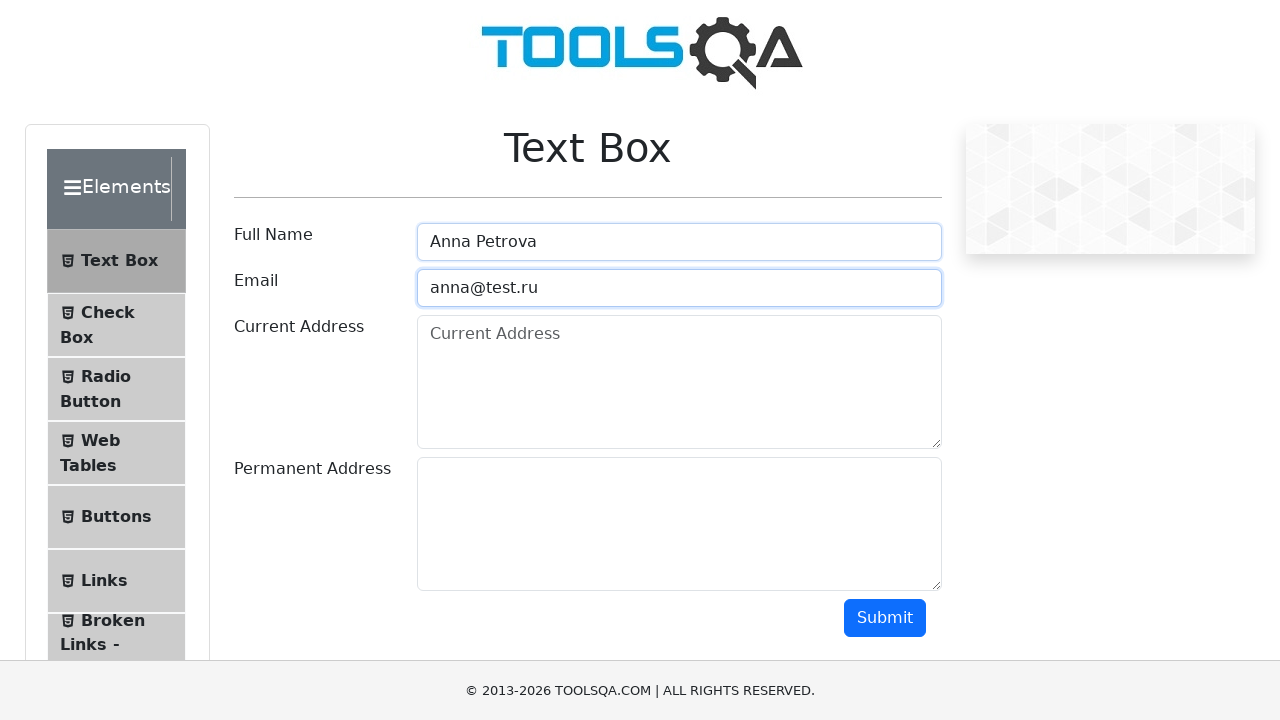

Clicked submit button to submit the form at (885, 618) on #submit
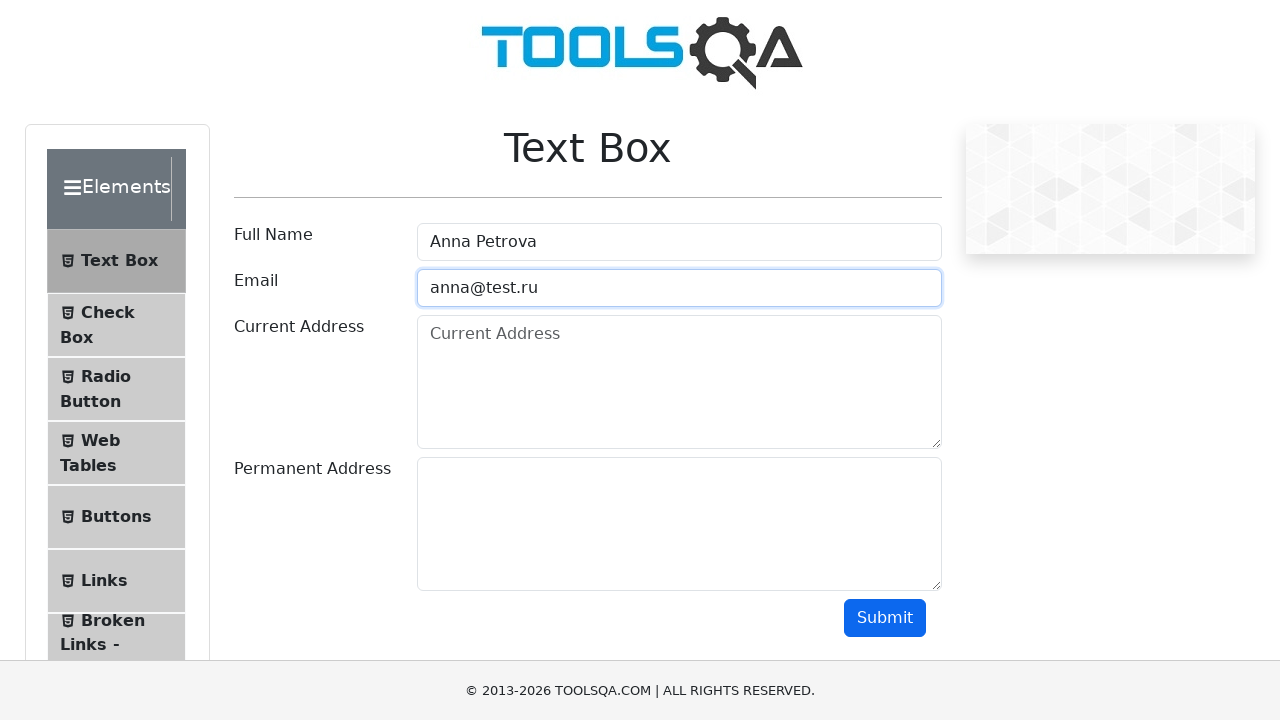

Output section loaded after form submission
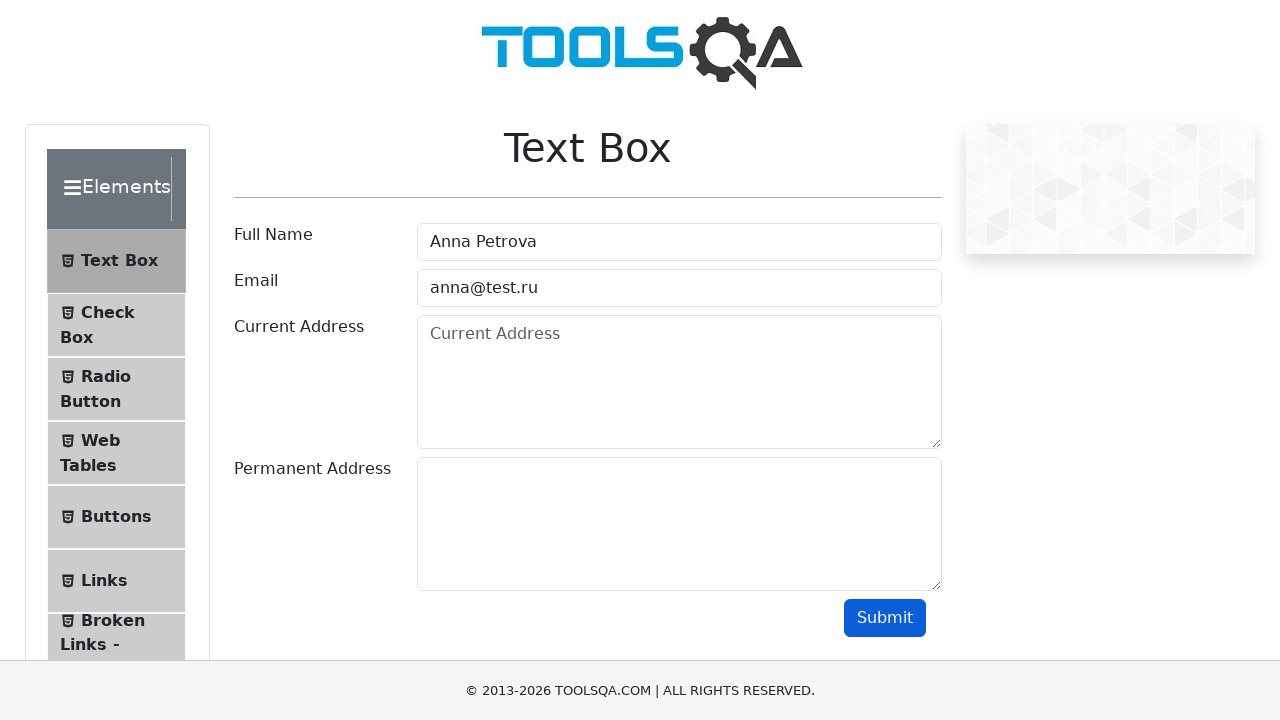

Verified output contains user name 'Anna Petrova'
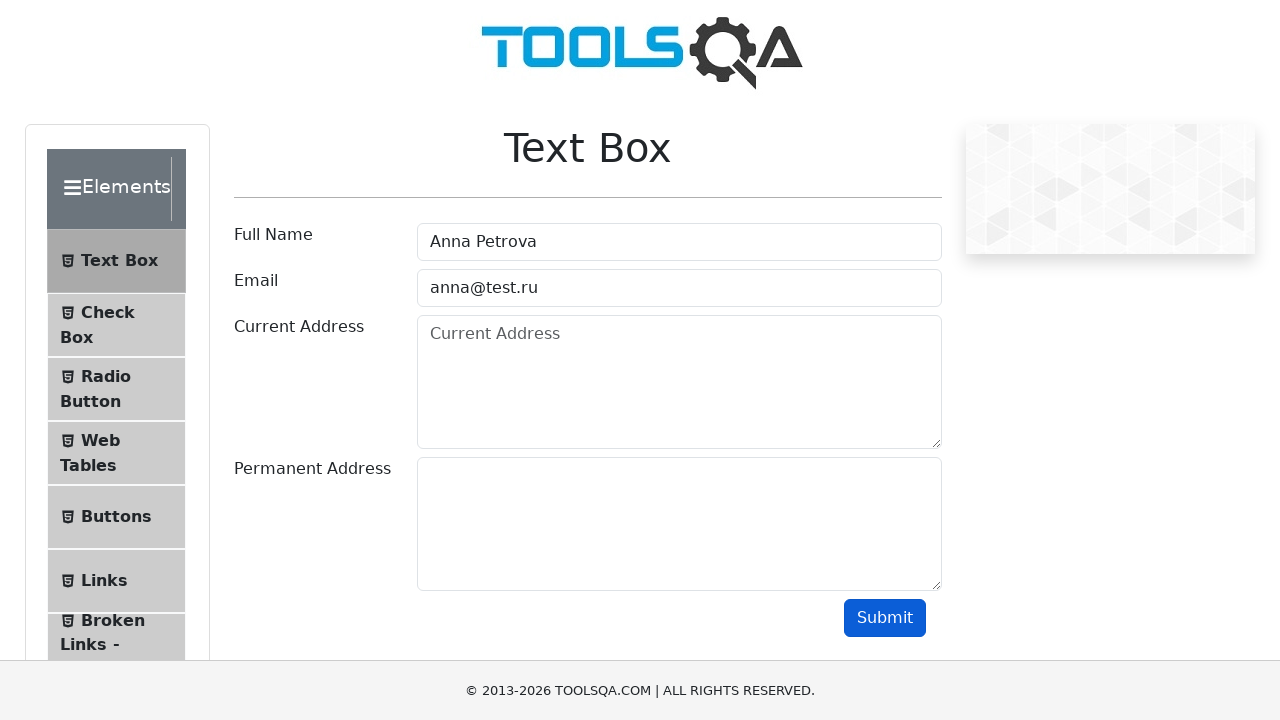

Verified output contains user email 'anna@test.ru'
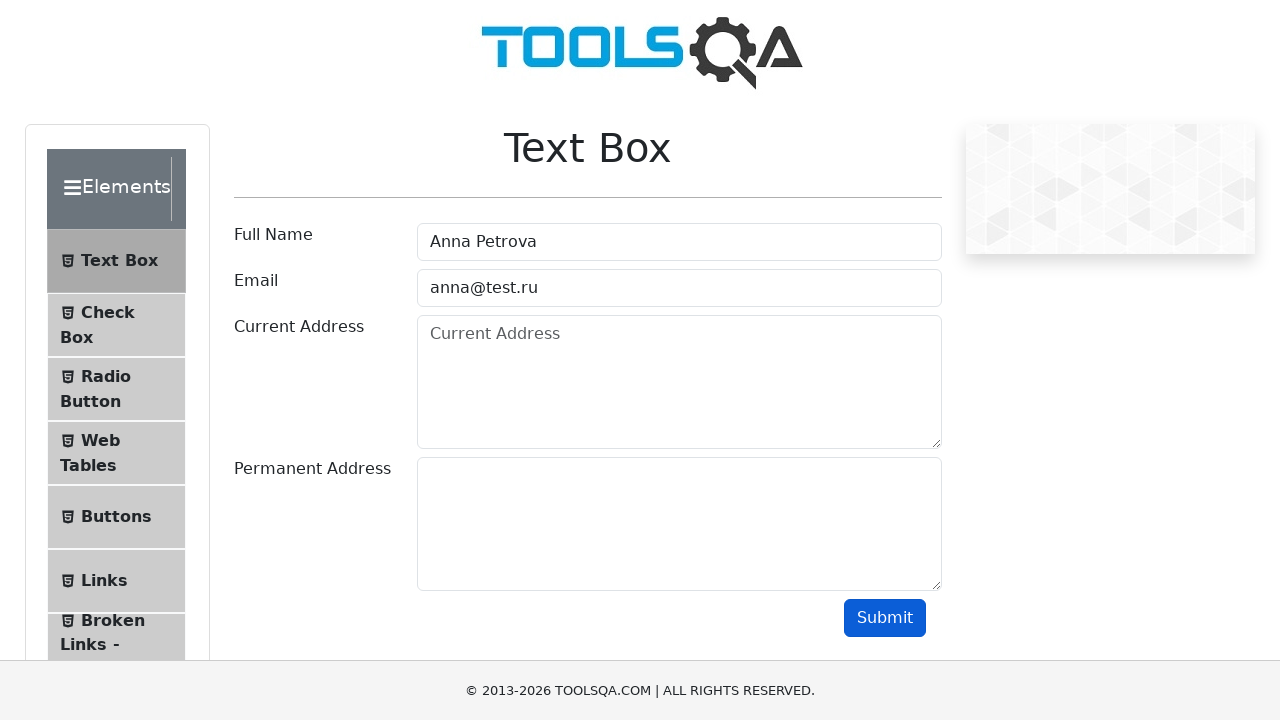

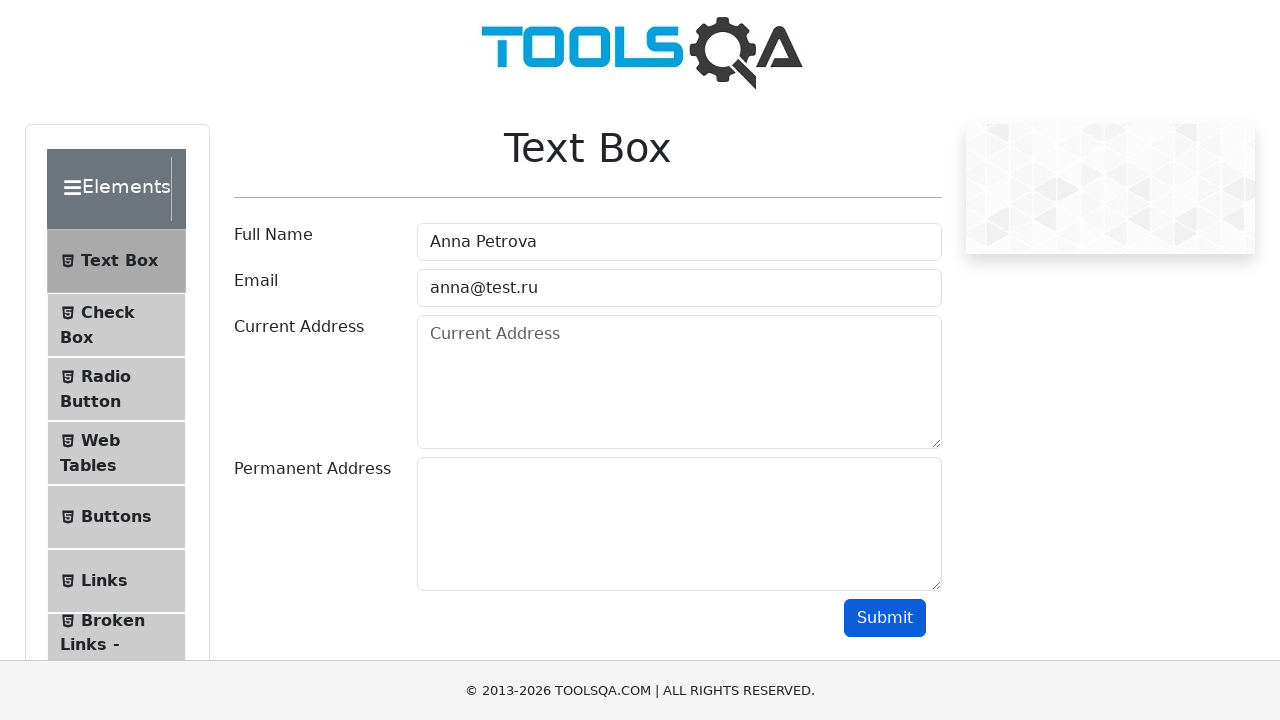